Tests if the username text box is enabled on the login page and enters a username if it is

Starting URL: https://www.redmine.org/login

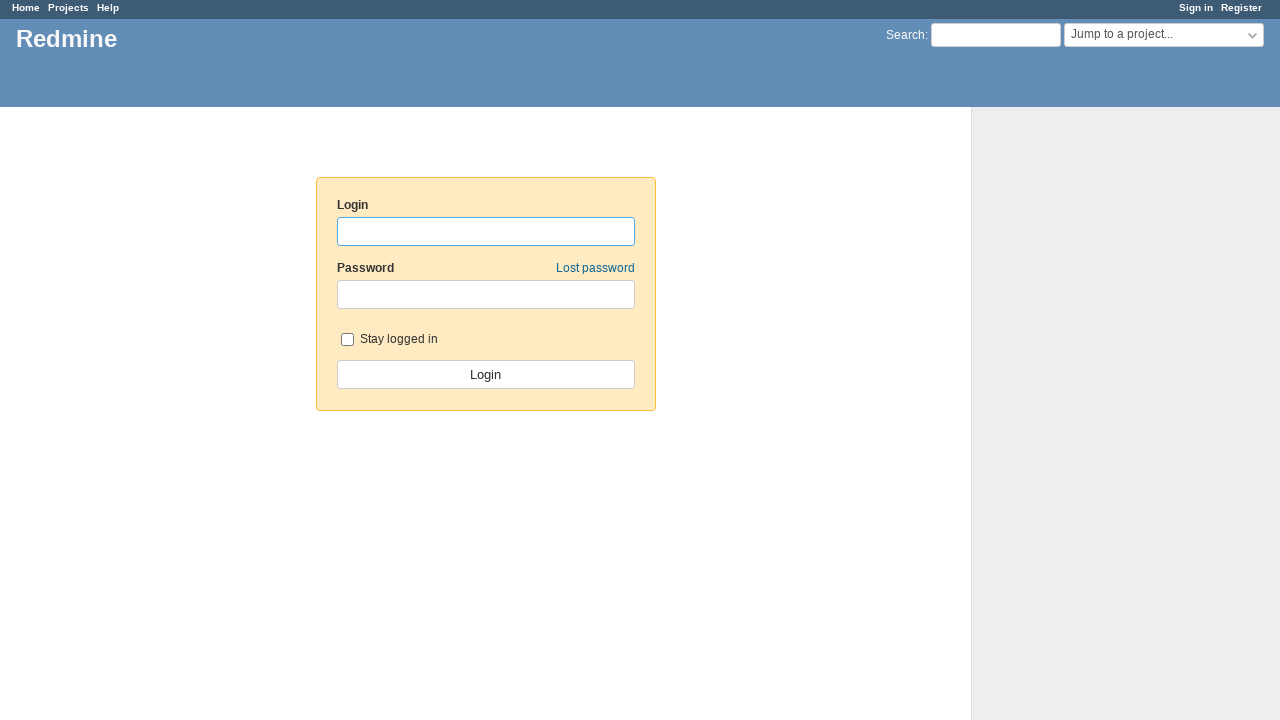

Navigated to Redmine login page
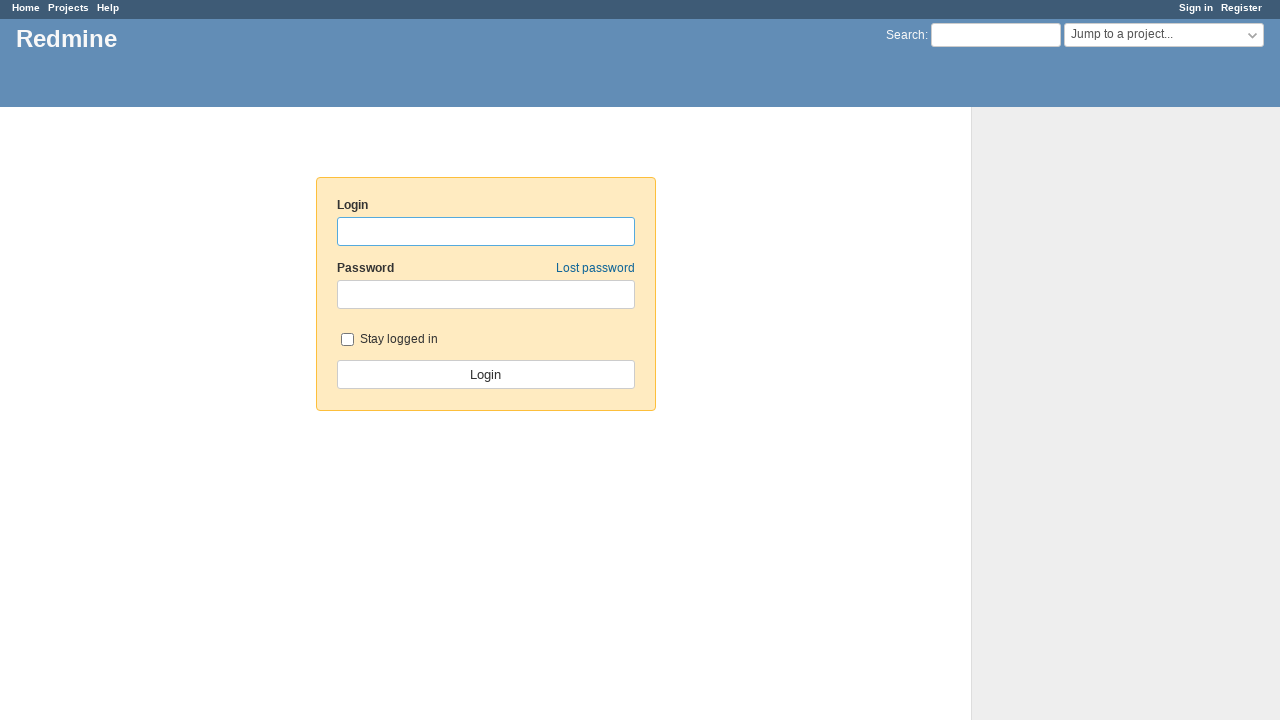

Located username text field
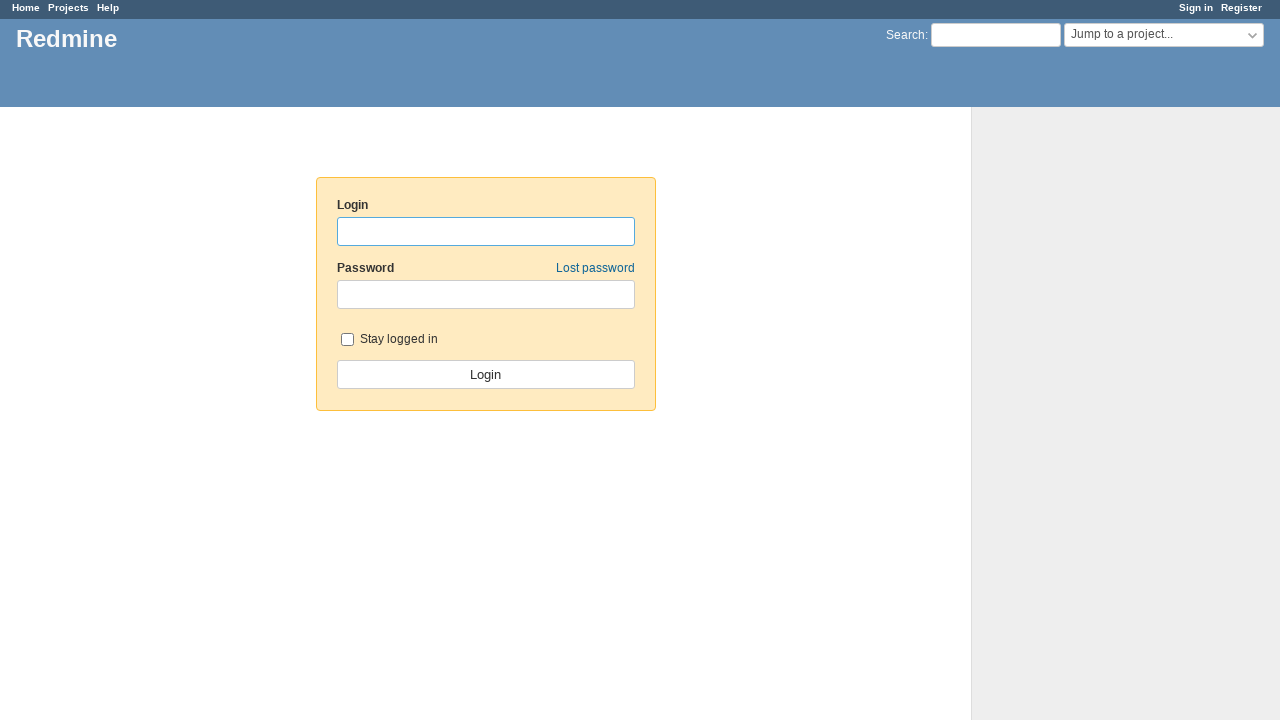

Verified username field is enabled
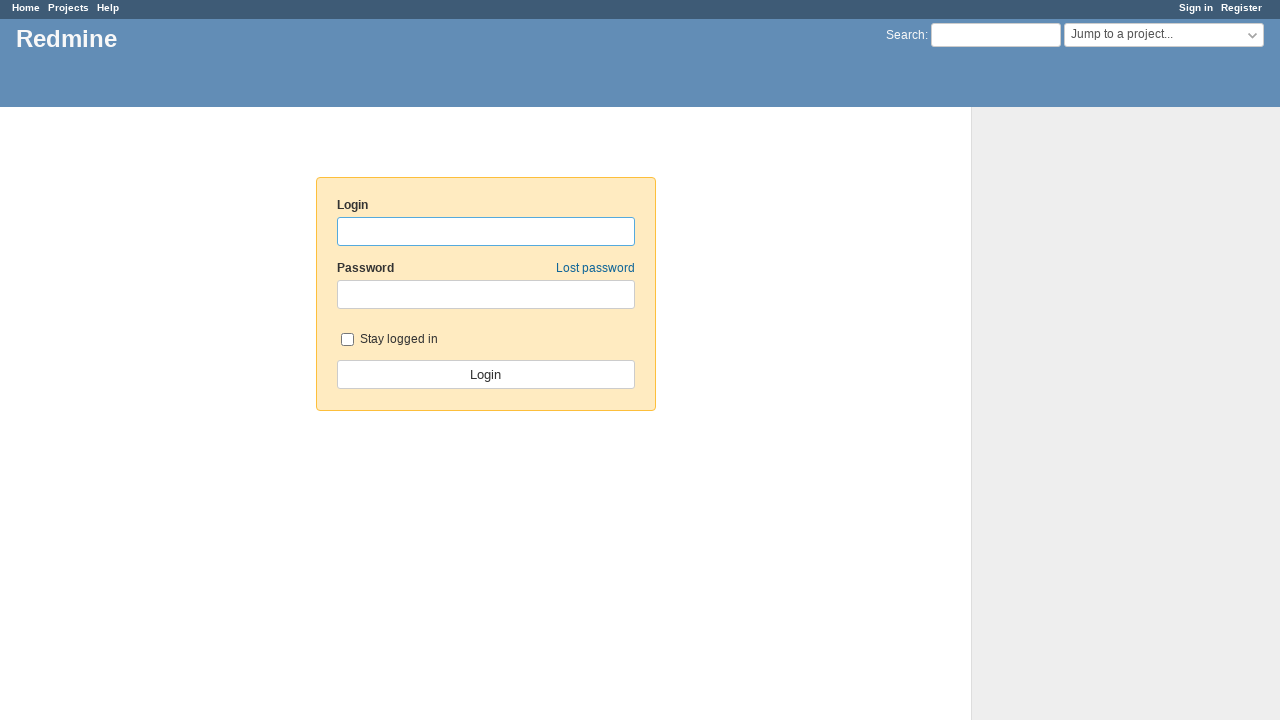

Entered username 'TestUser2024' into enabled field on #username
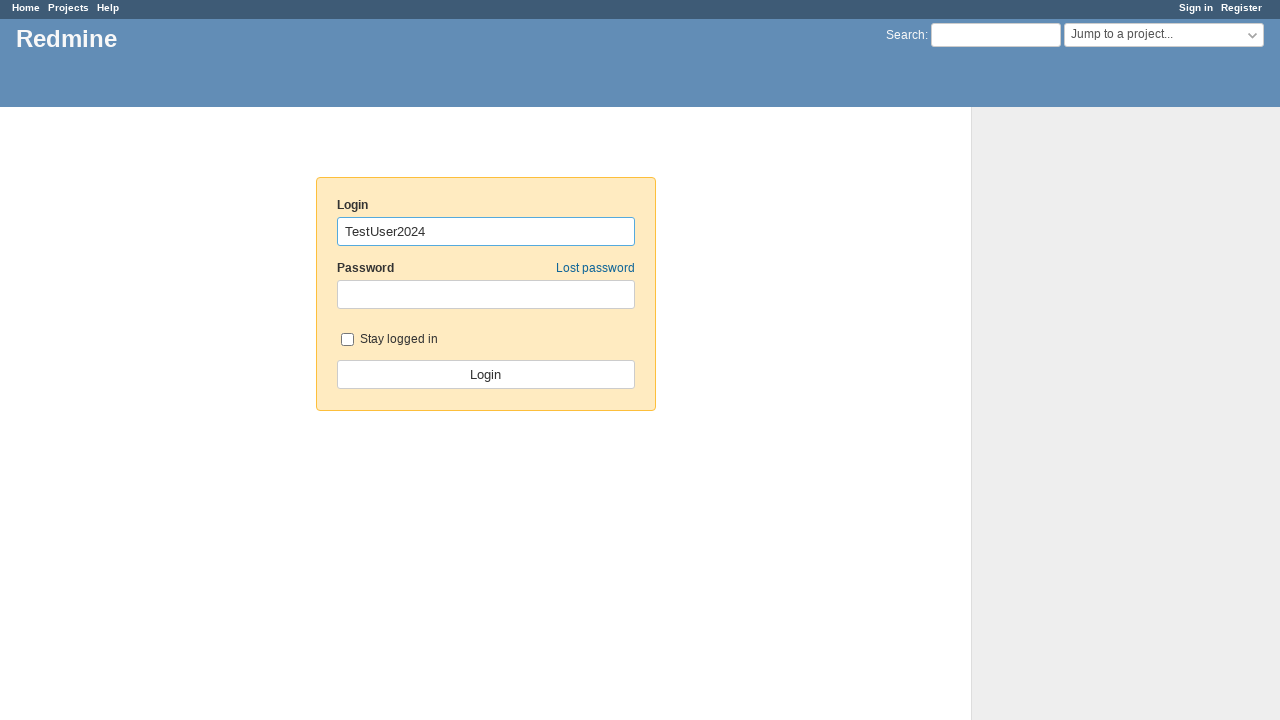

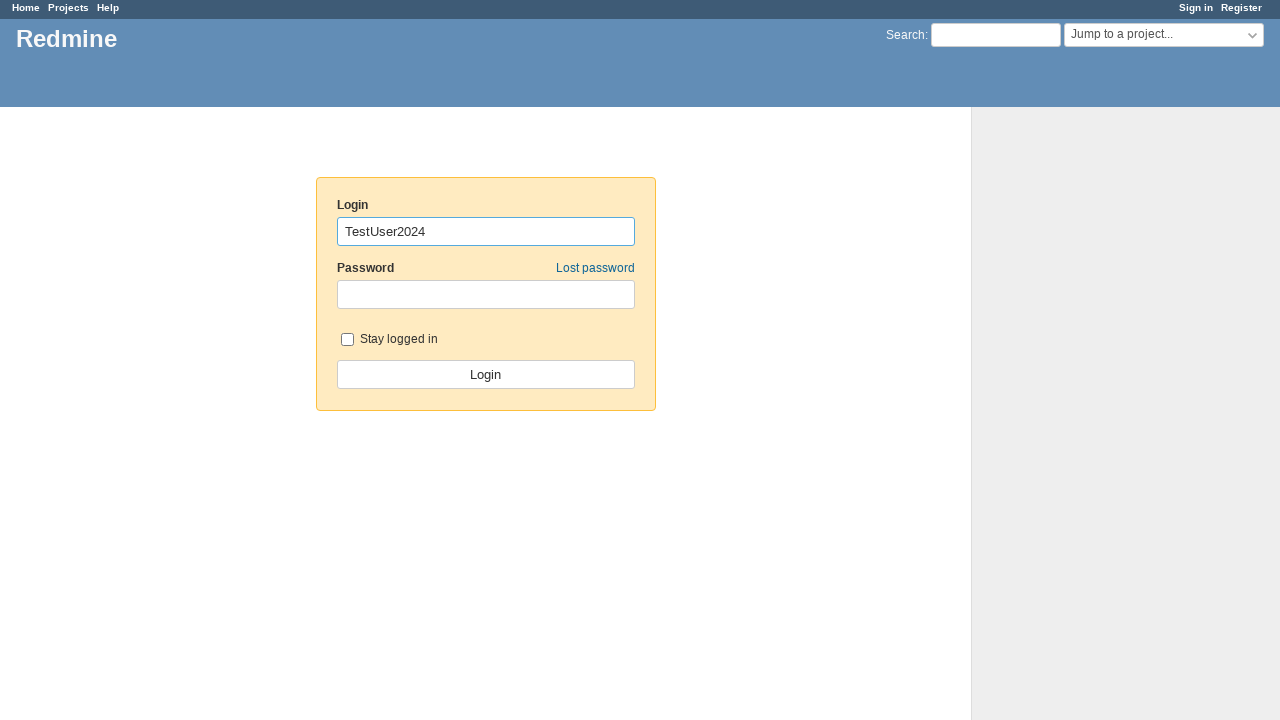